Tests adding a product from the recommended items section at the bottom of the page to the cart and verifying it appears in cart

Starting URL: http://automationexercise.com

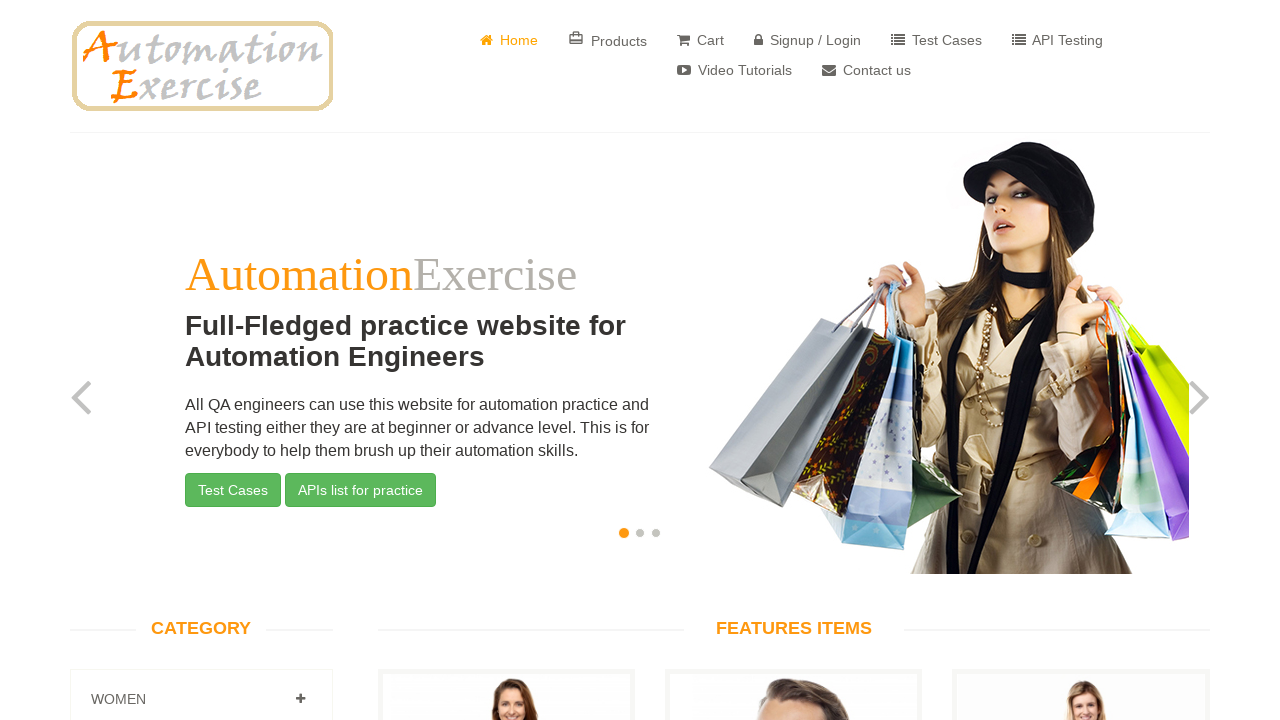

Scrolled to bottom of page to view recommended items section
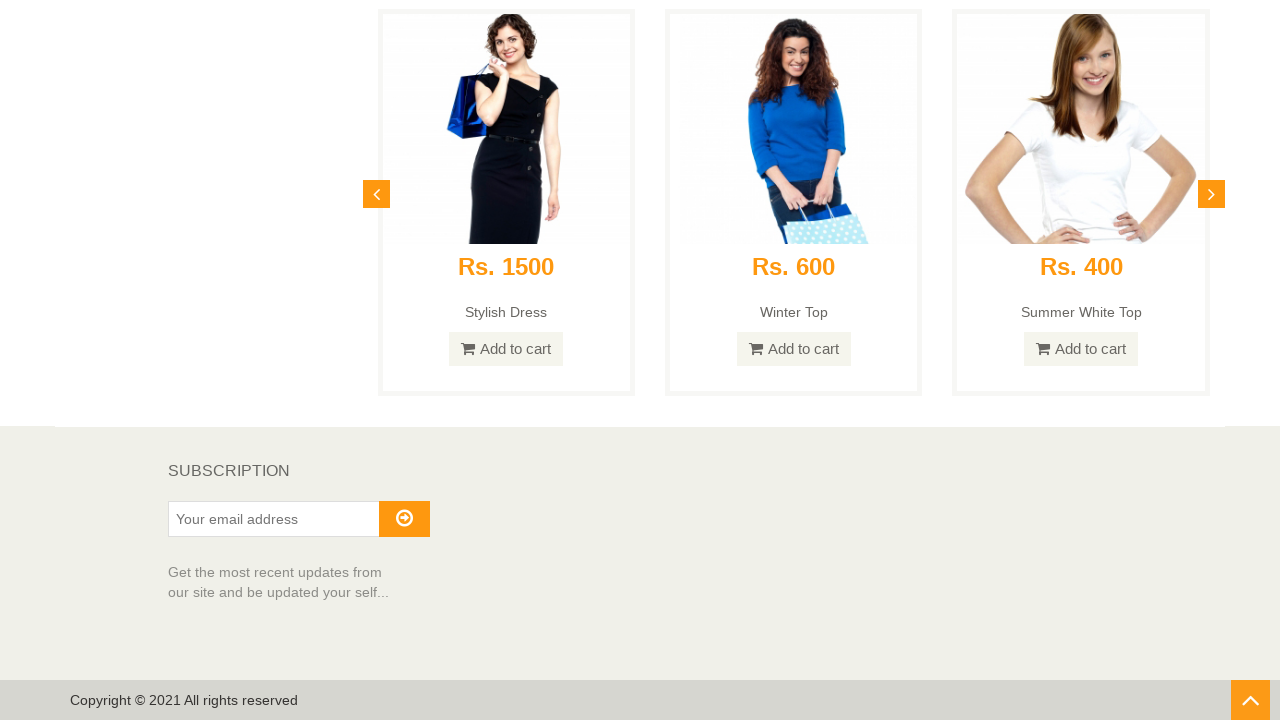

Recommended items section became visible
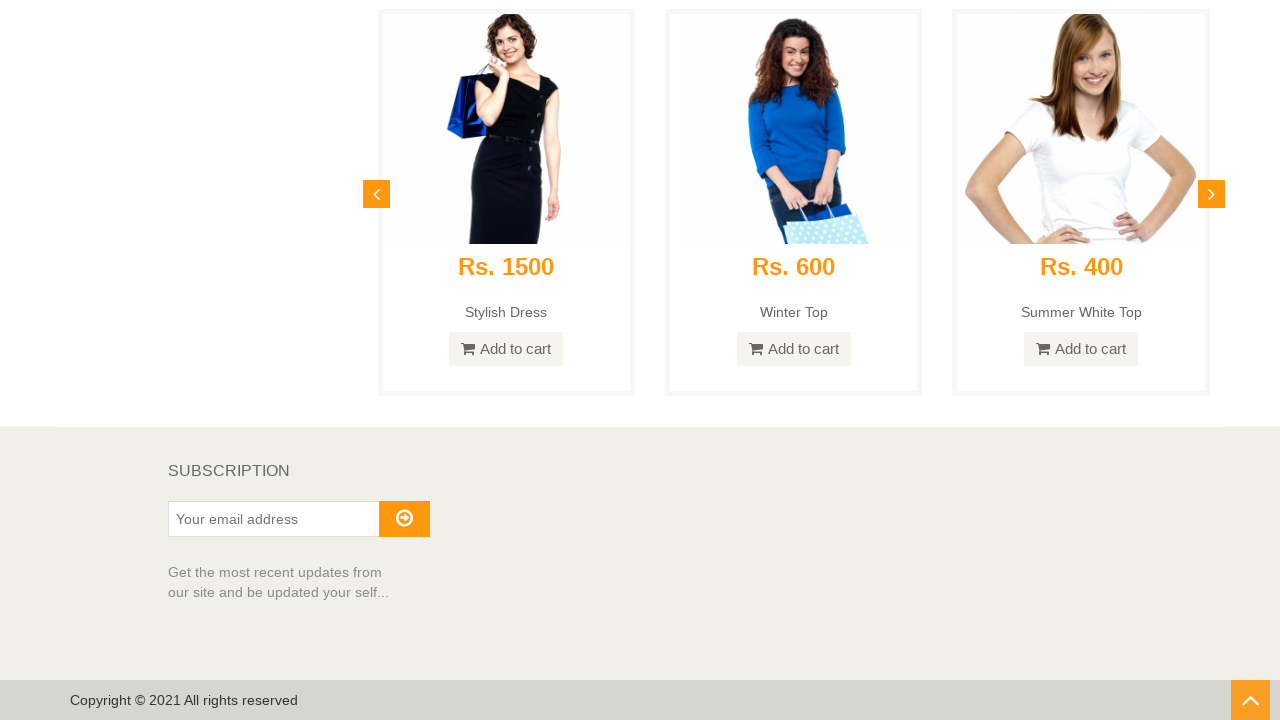

Clicked 'Add to cart' button for Men Tshirt product from recommended items at (794, 360) on #recommended-item-carousel .active.left .productinfo:has(p:has-text("Men Tshirt"
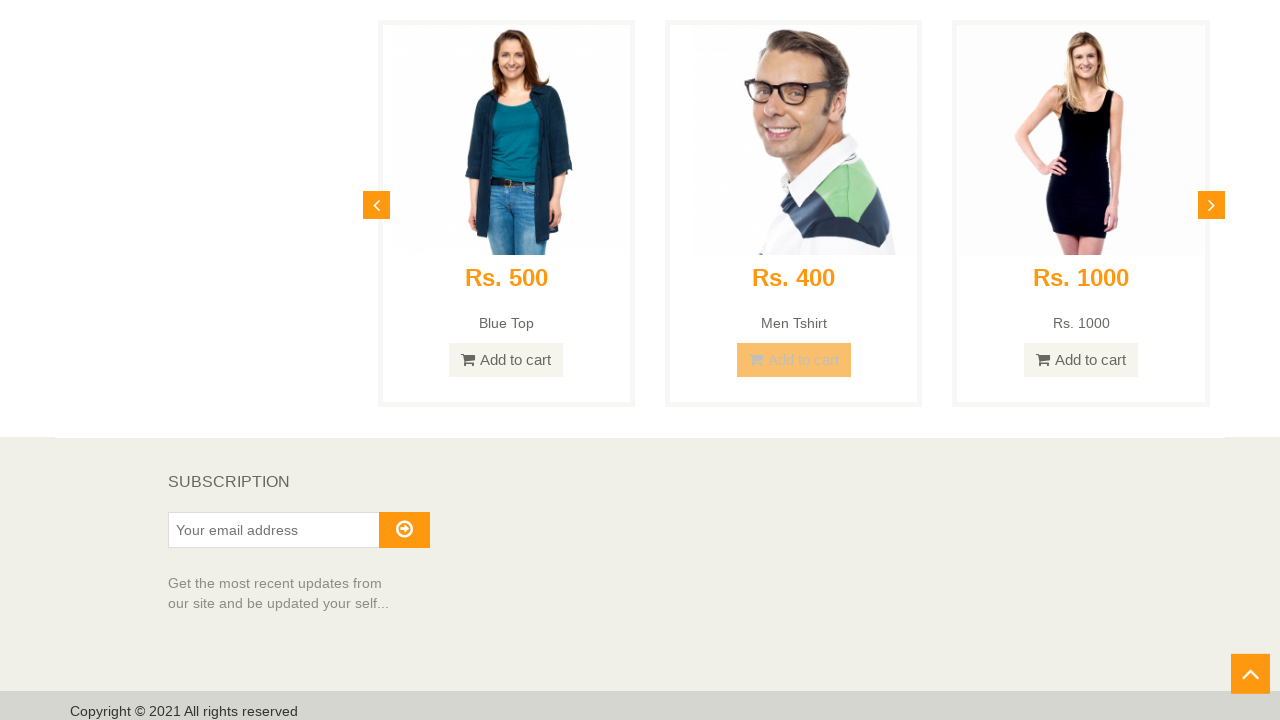

Clicked 'View Cart' link to navigate to cart page at (640, 242) on a:has-text("View Cart")
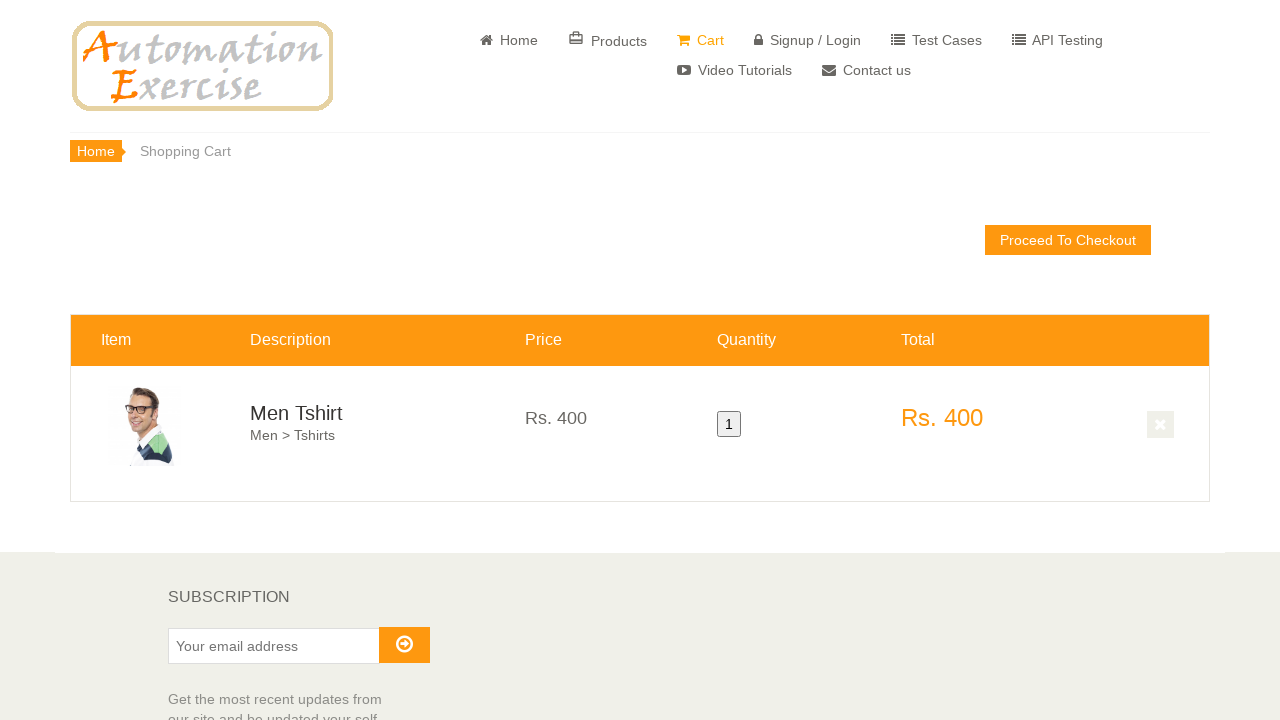

Verified Men Tshirt product appears in the shopping cart
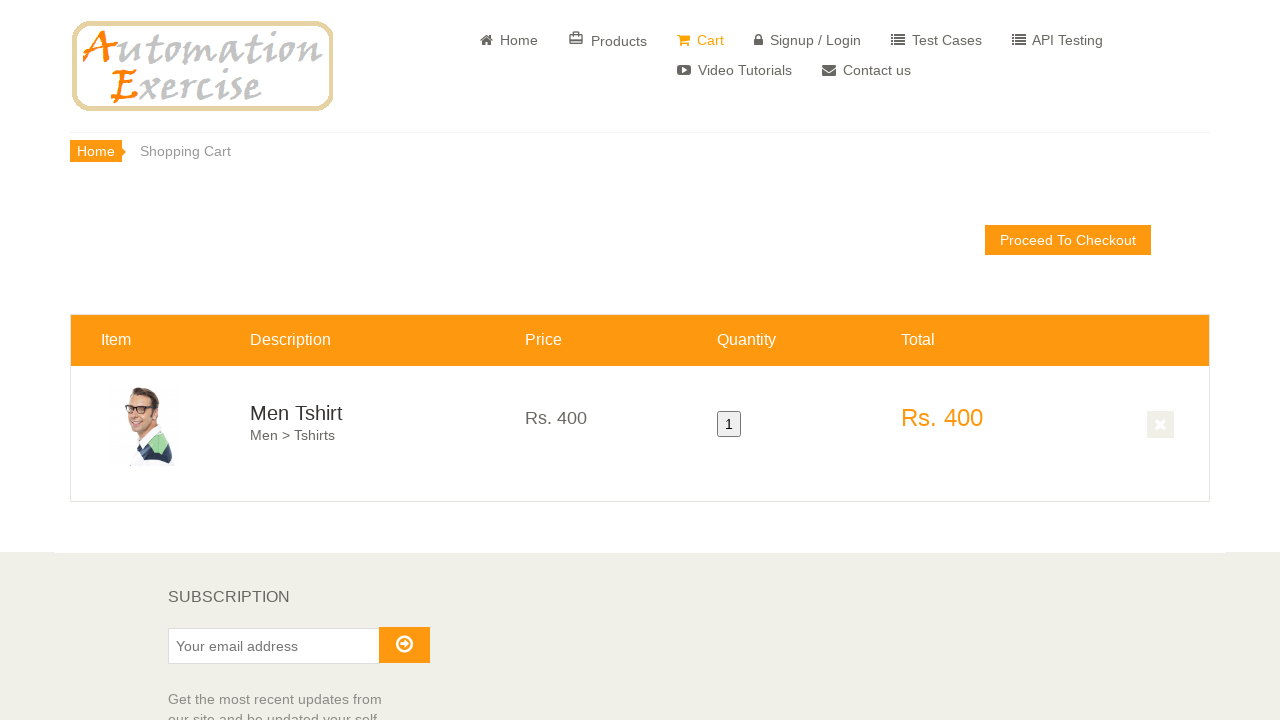

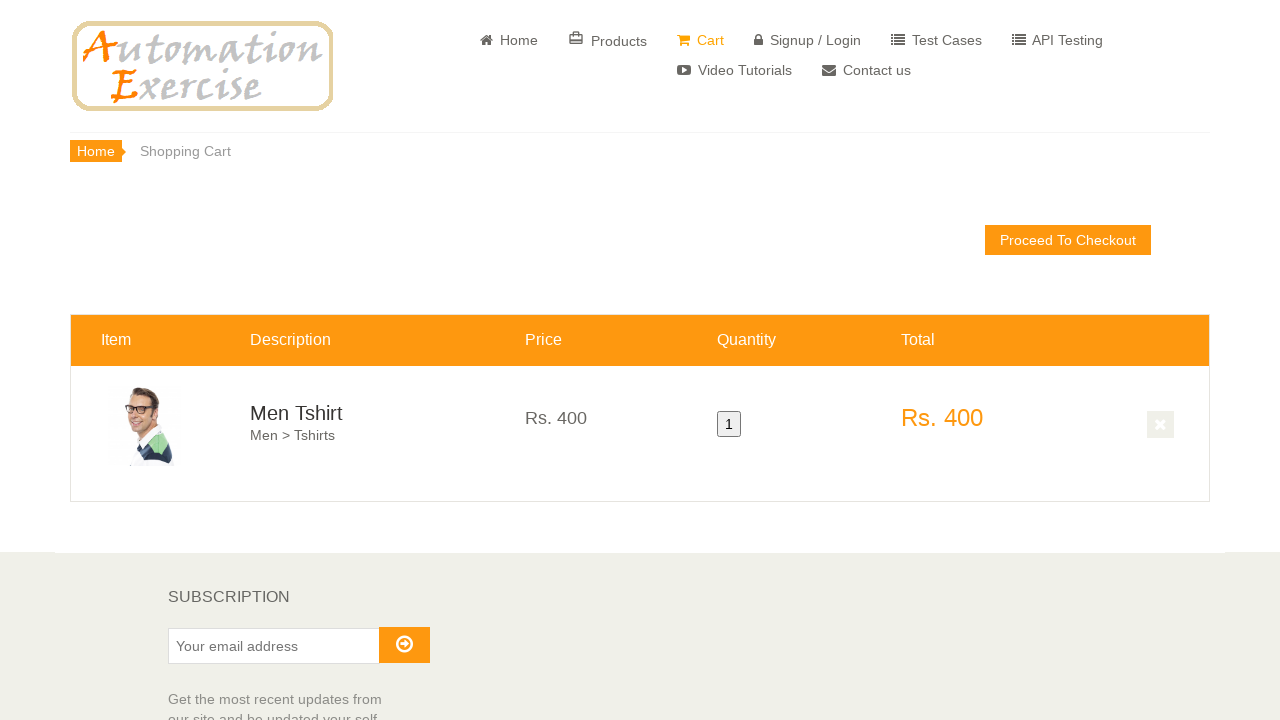